Tests window handling functionality by opening a new window, switching to it to verify content, then switching back to the parent window

Starting URL: https://the-internet.herokuapp.com/windows

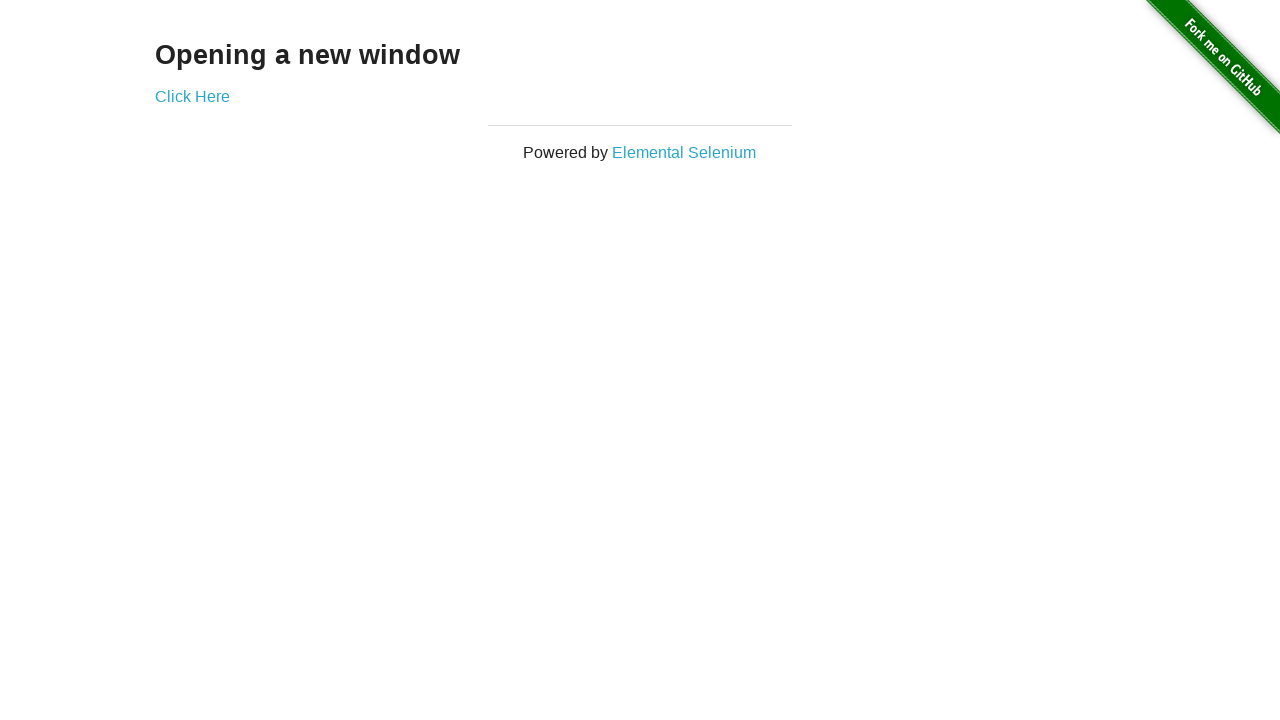

Clicked 'Click Here' link to open new window at (192, 96) on a:text('Click Here')
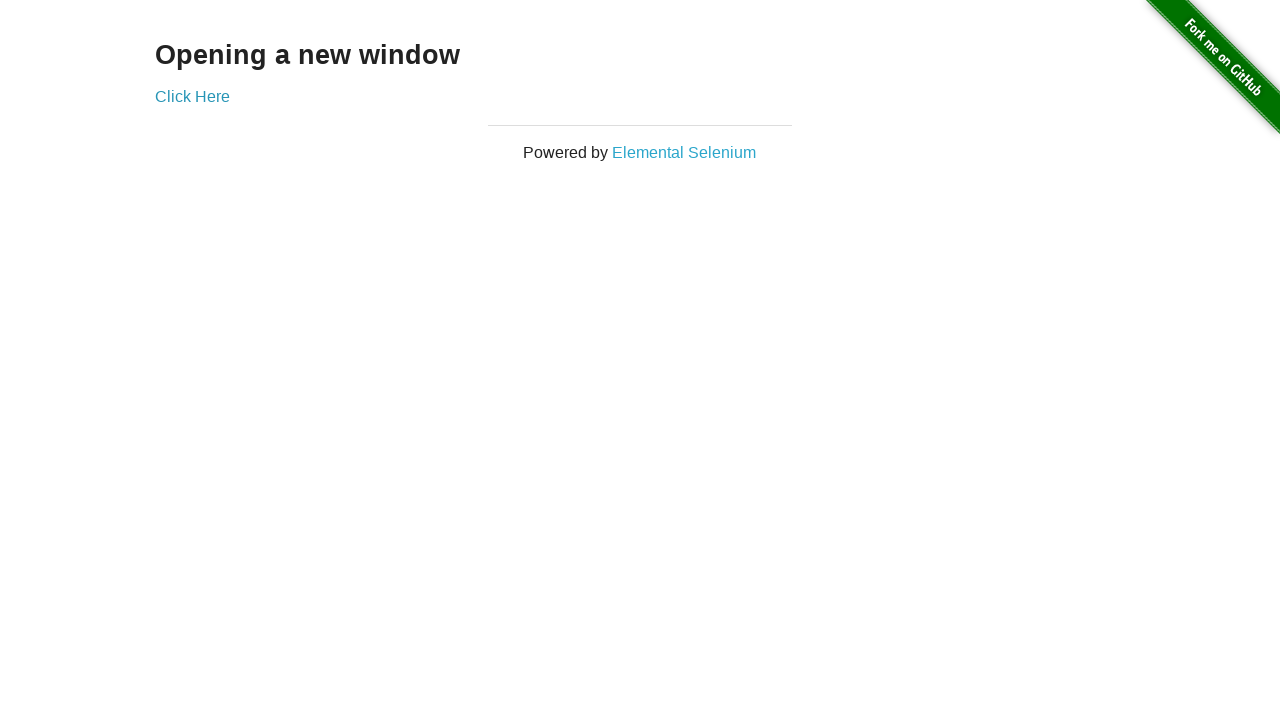

New window opened and captured
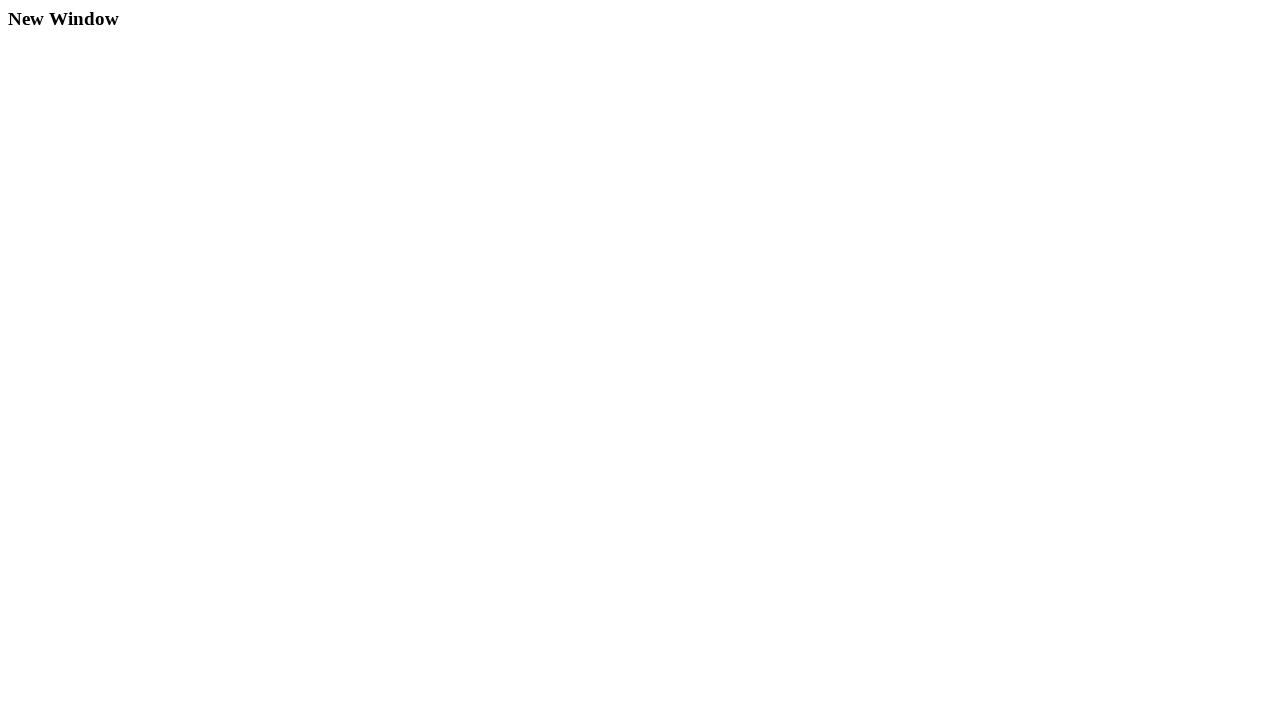

New window loaded completely
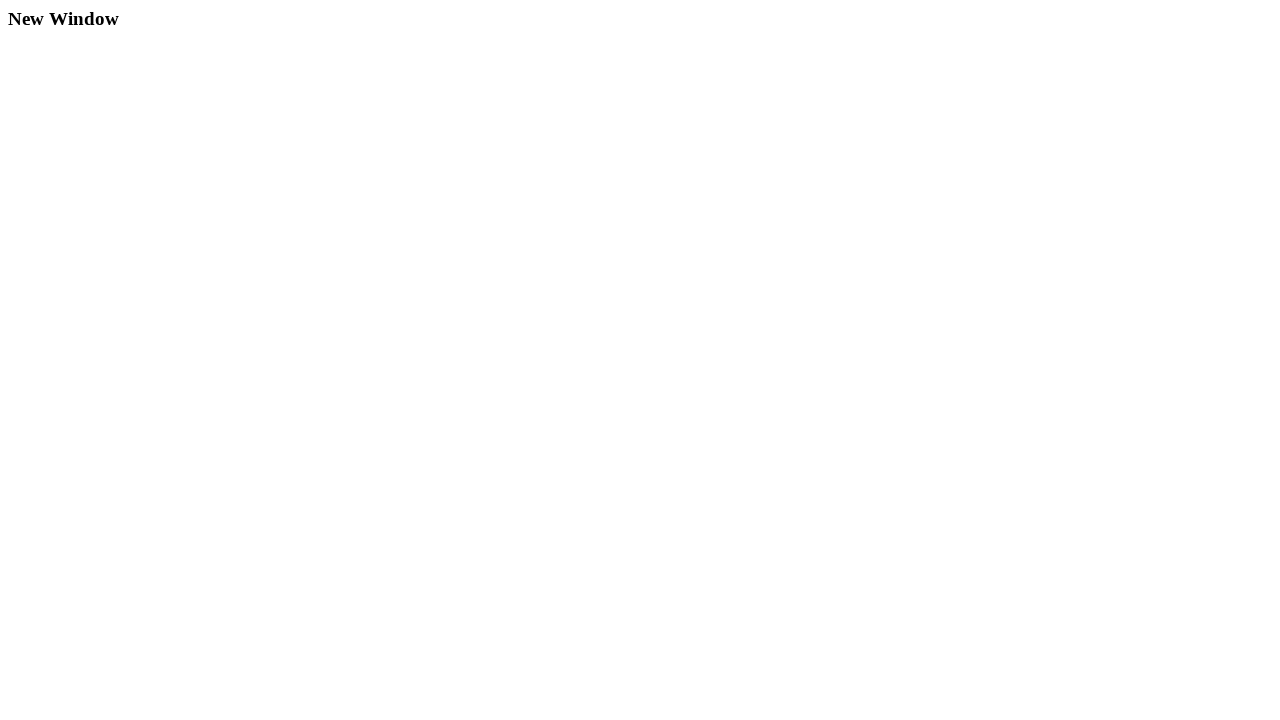

Verified 'New Window' content in new window
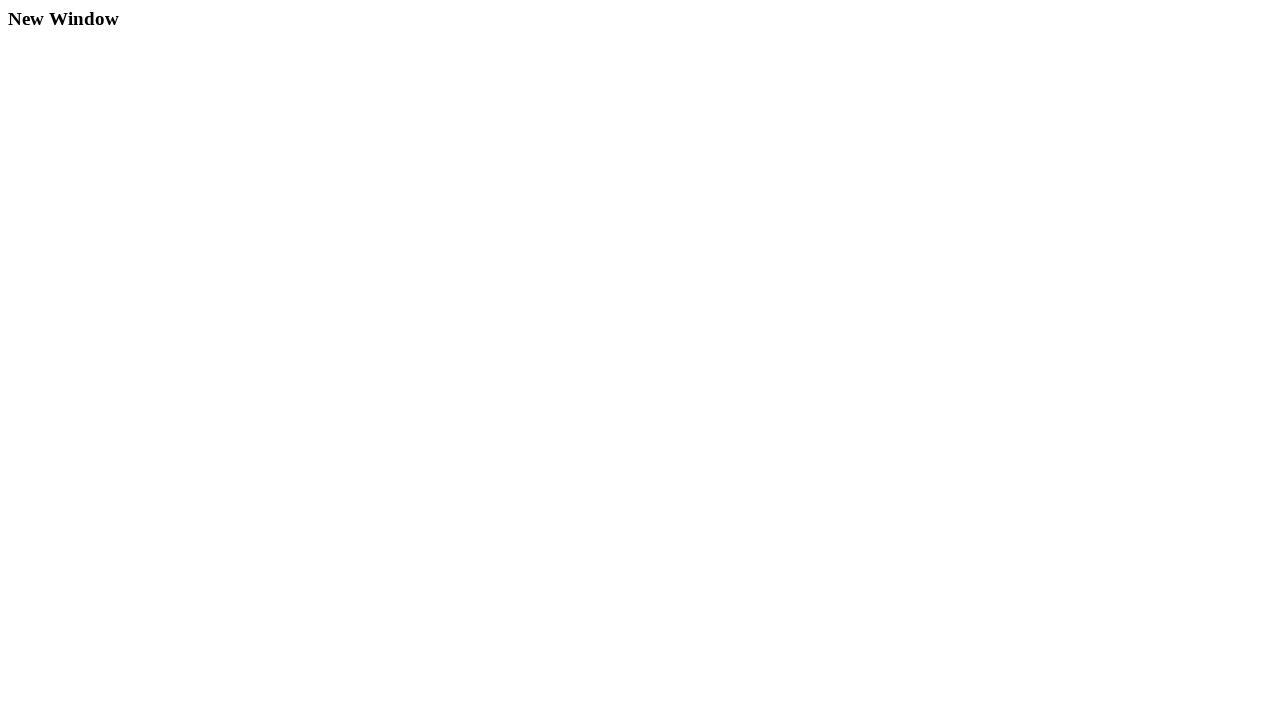

Closed new window
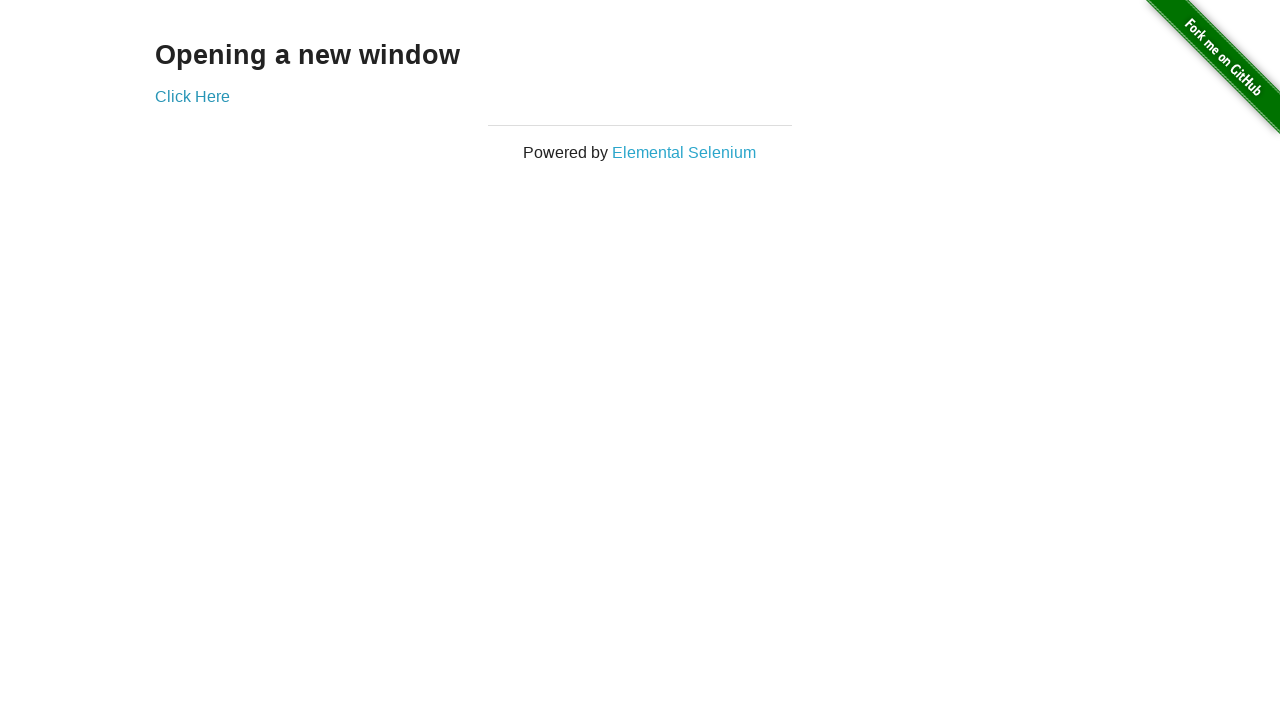

Verified returned to original page with 'Opening a new window' heading
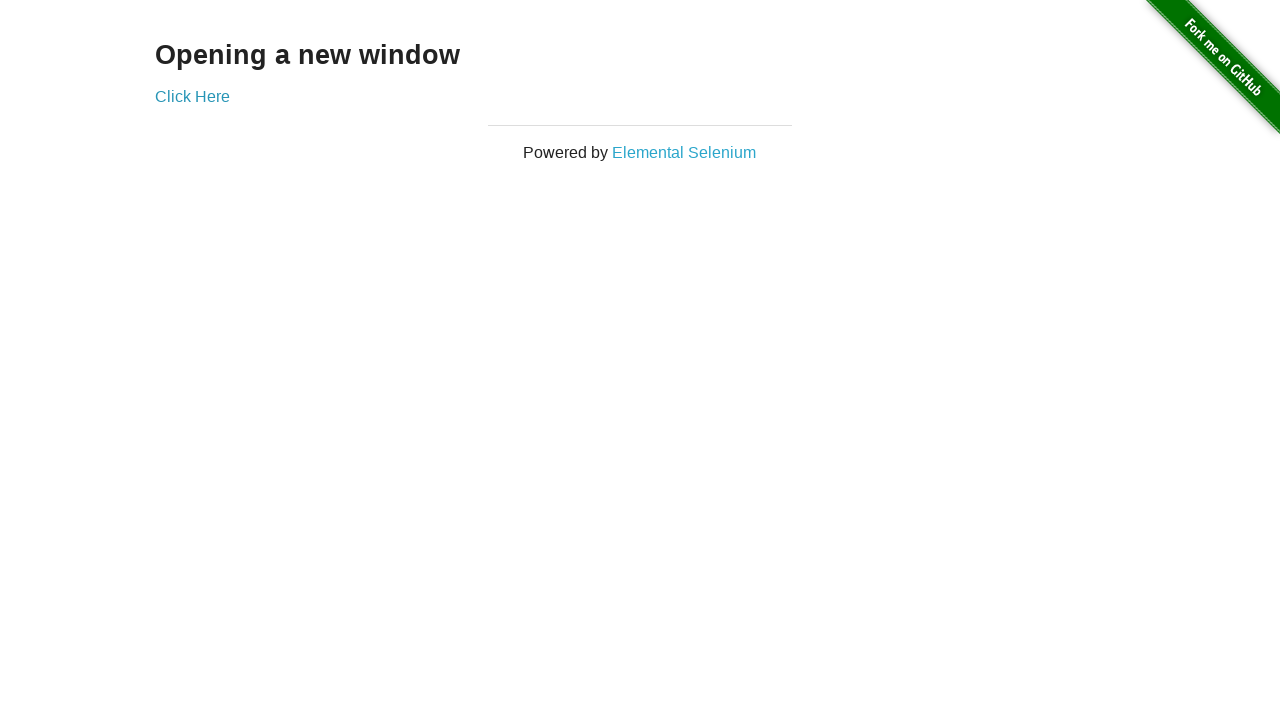

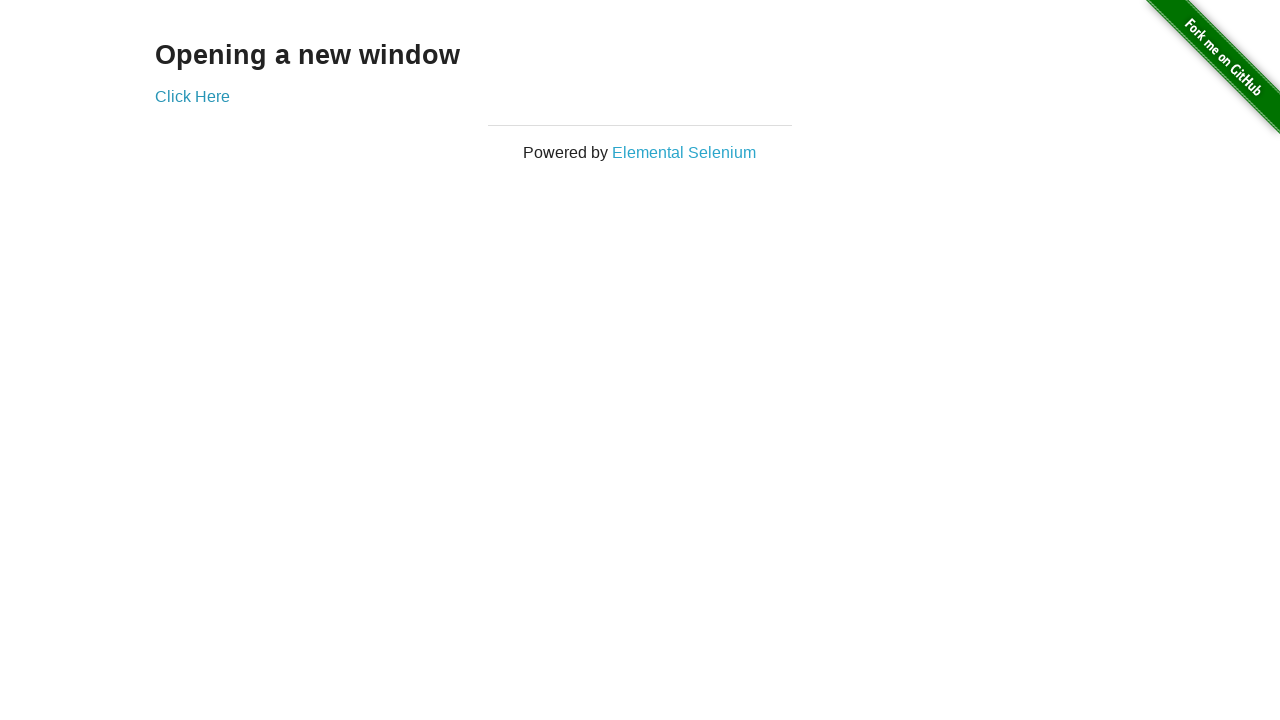